Tests a registration form by filling in required fields (first name, last name, email) and submitting, then verifies successful registration by checking the confirmation message.

Starting URL: http://suninjuly.github.io/registration1.html

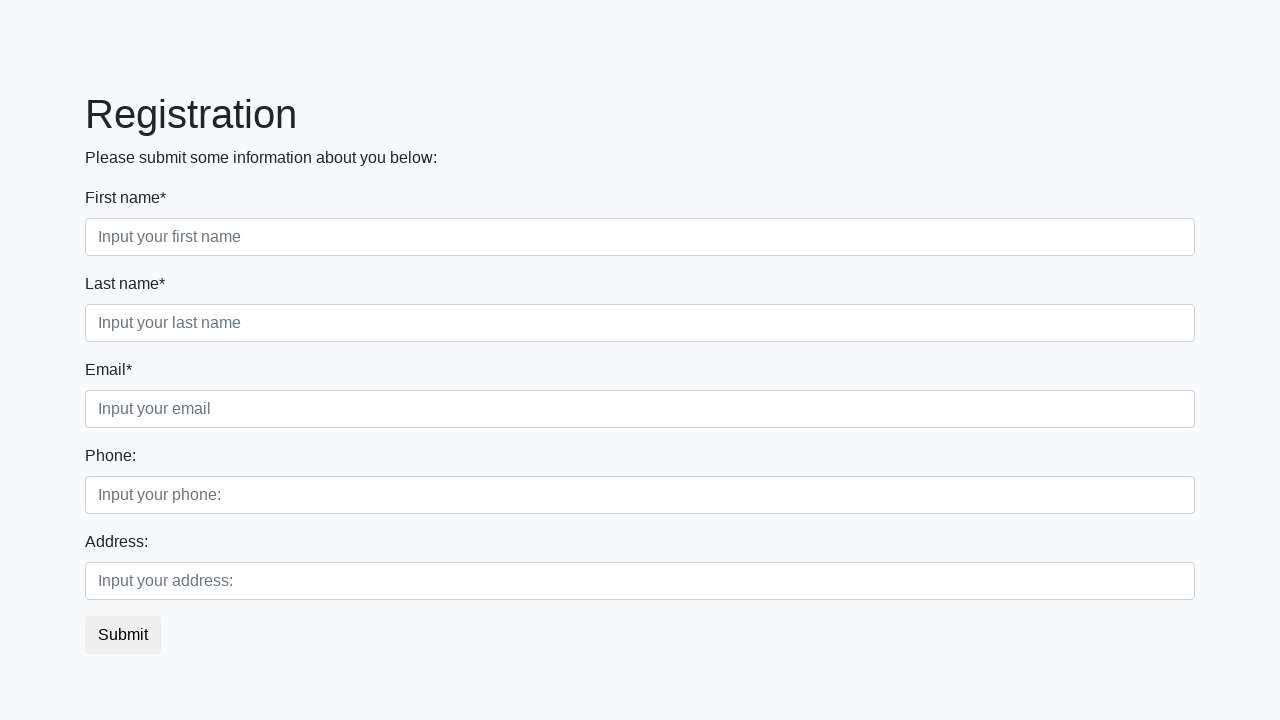

Filled first name field with 'Ivan' on .form-control.first
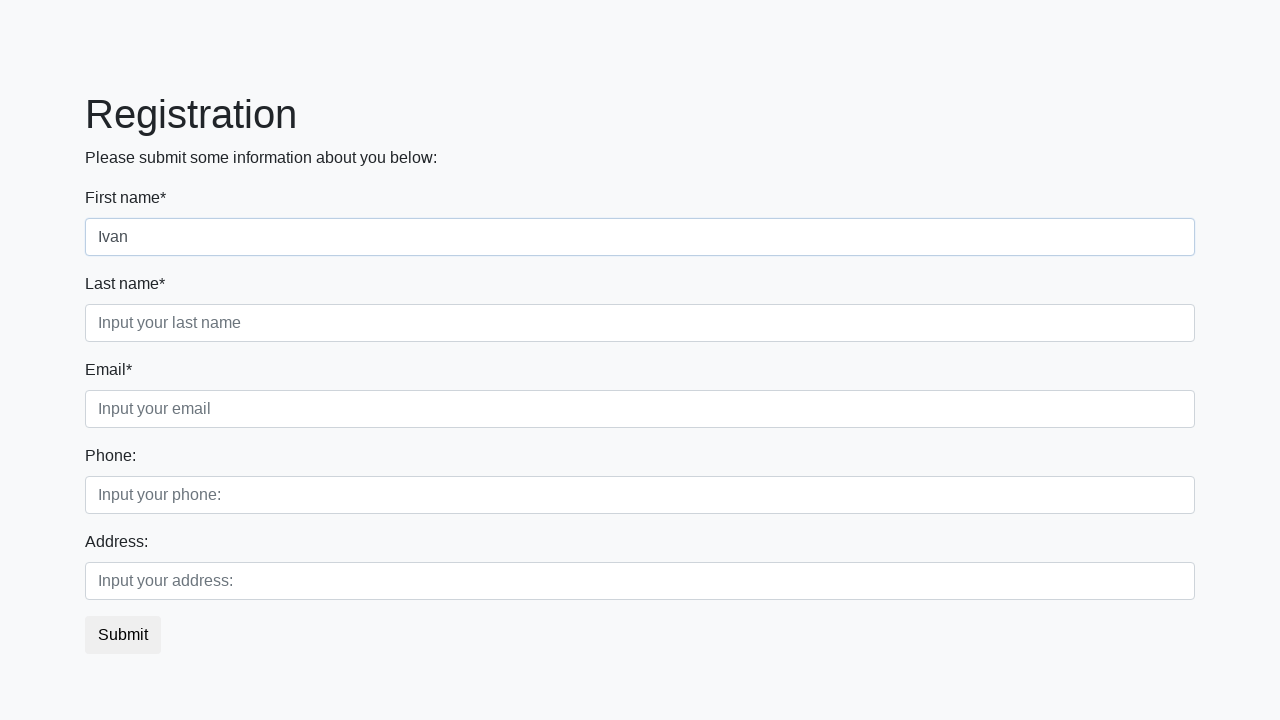

Filled last name field with 'Petrov' on .form-control.second
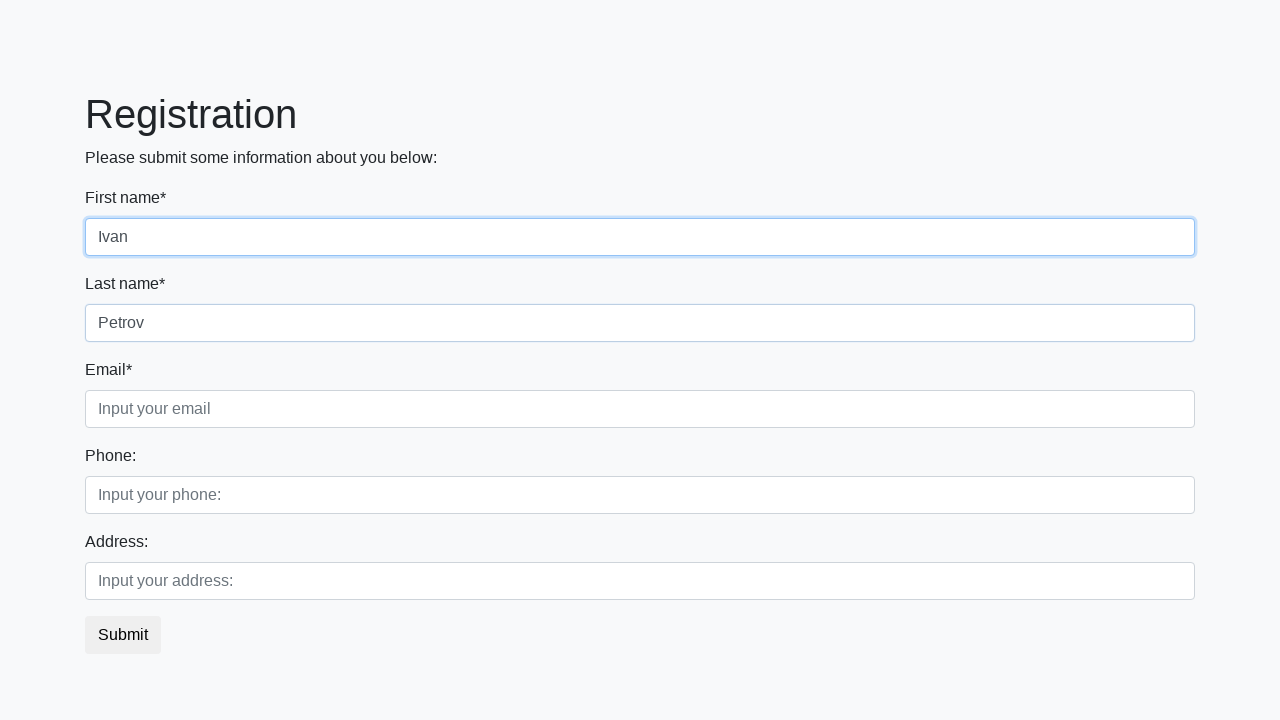

Filled email field with 'Smolensk@gmail.com' on .form-control.third
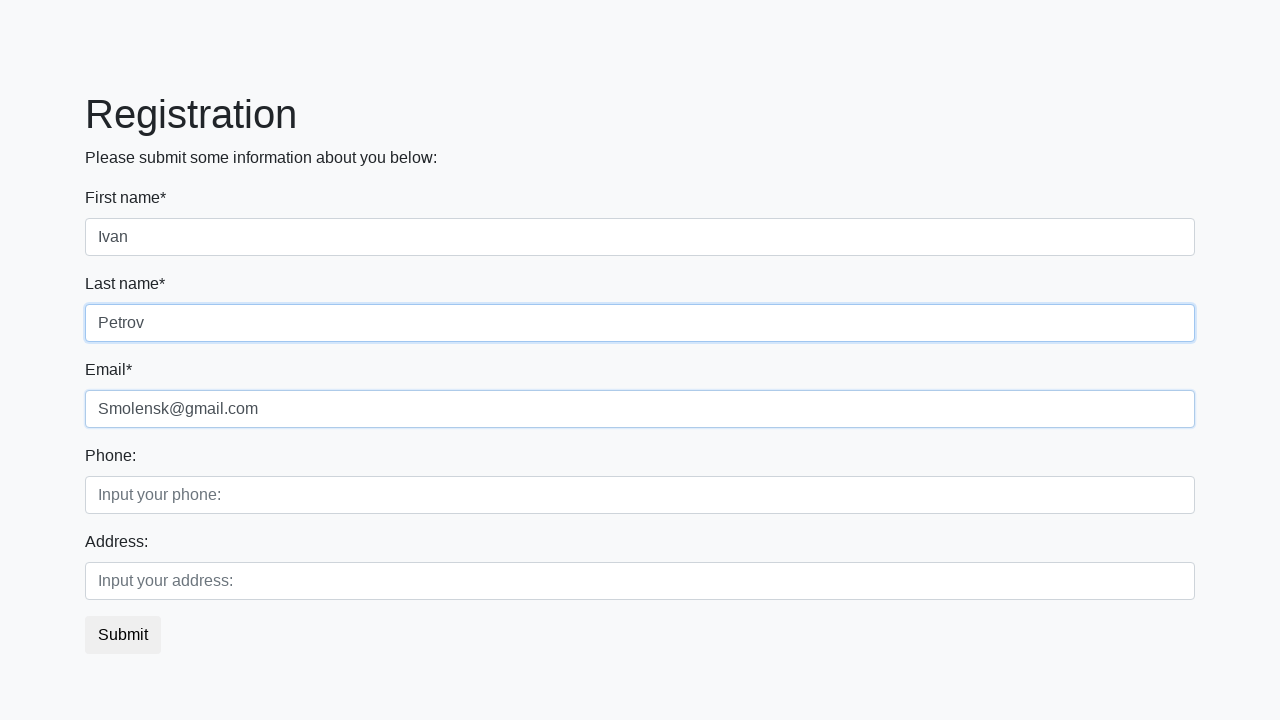

Clicked submit button to register at (123, 635) on button.btn
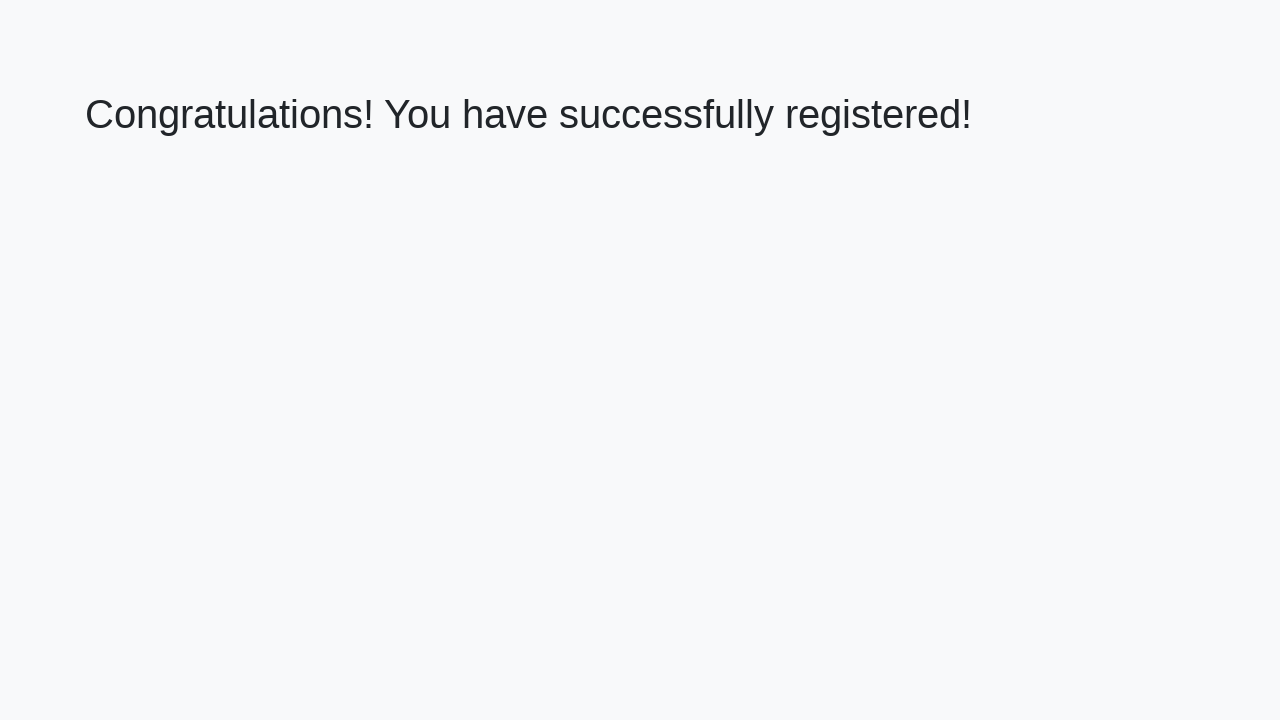

Waited for success message to load
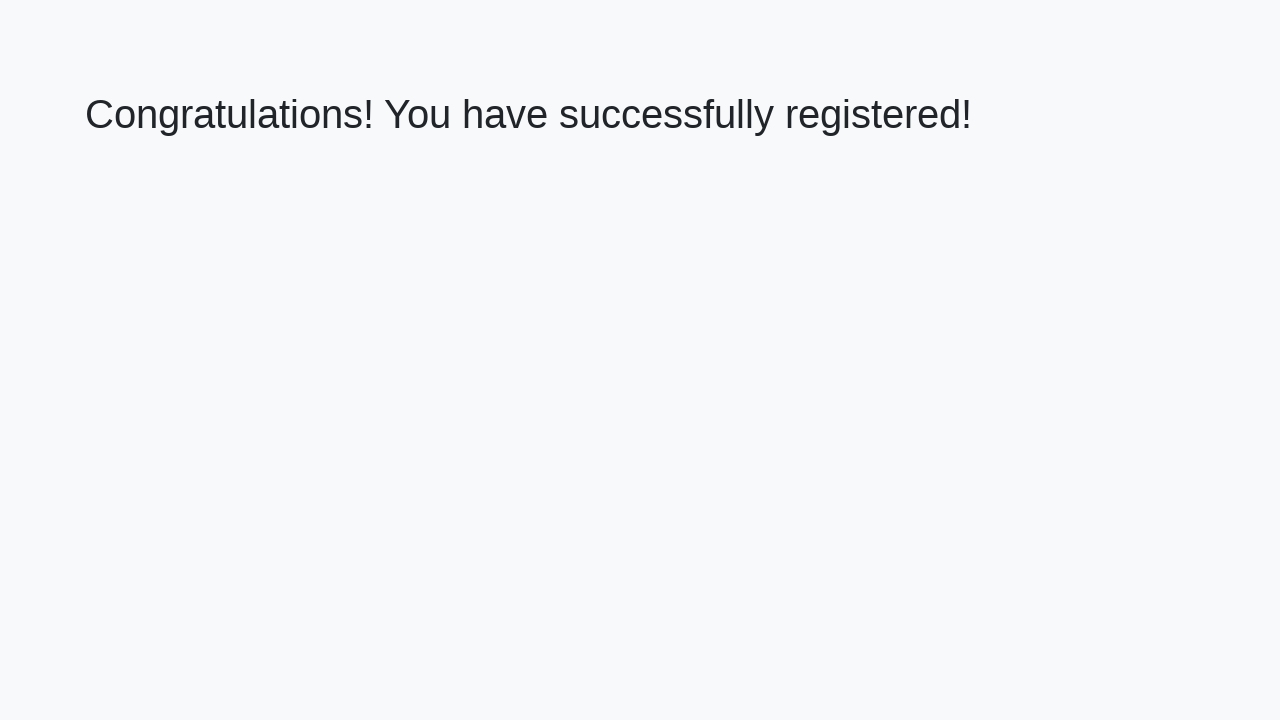

Retrieved success message text
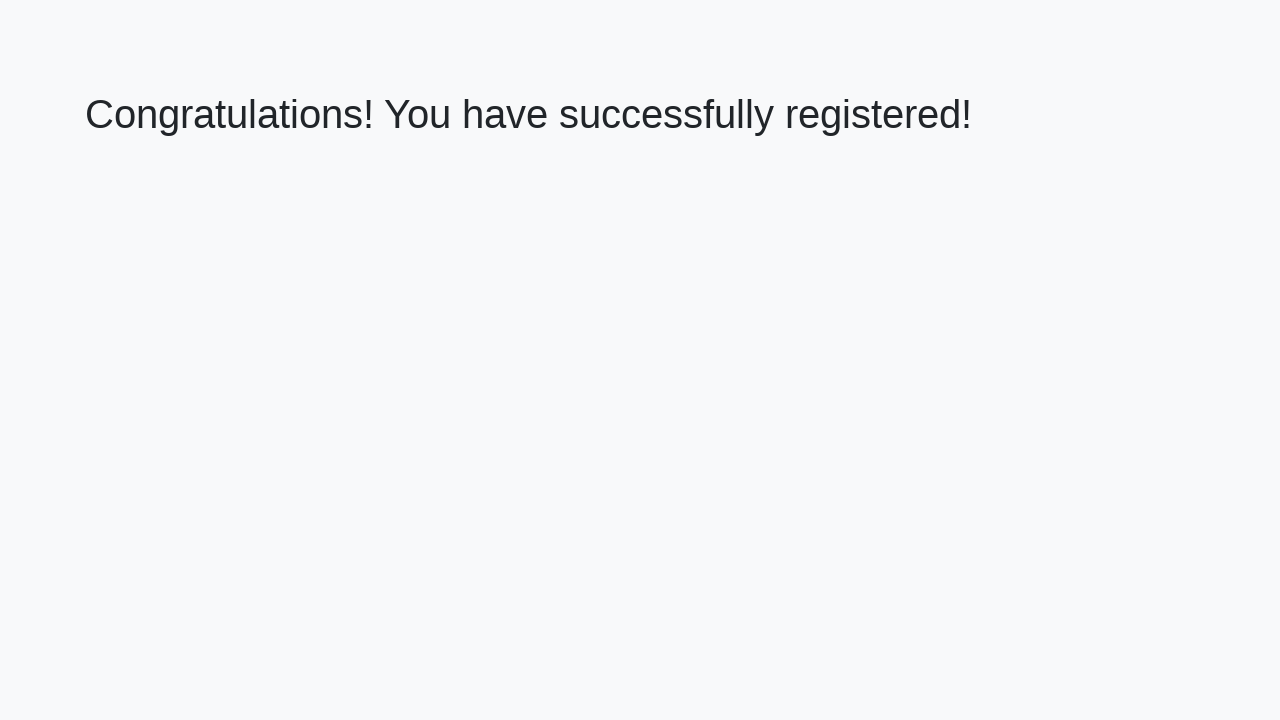

Verified successful registration with confirmation message
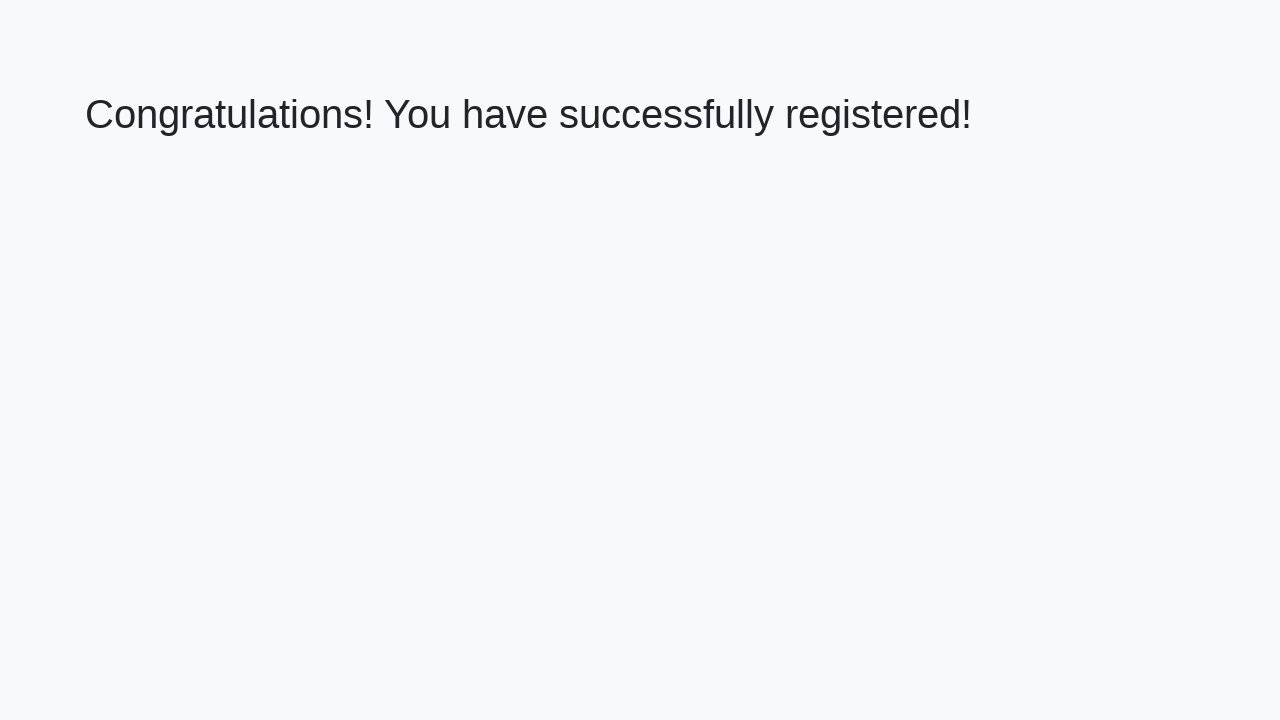

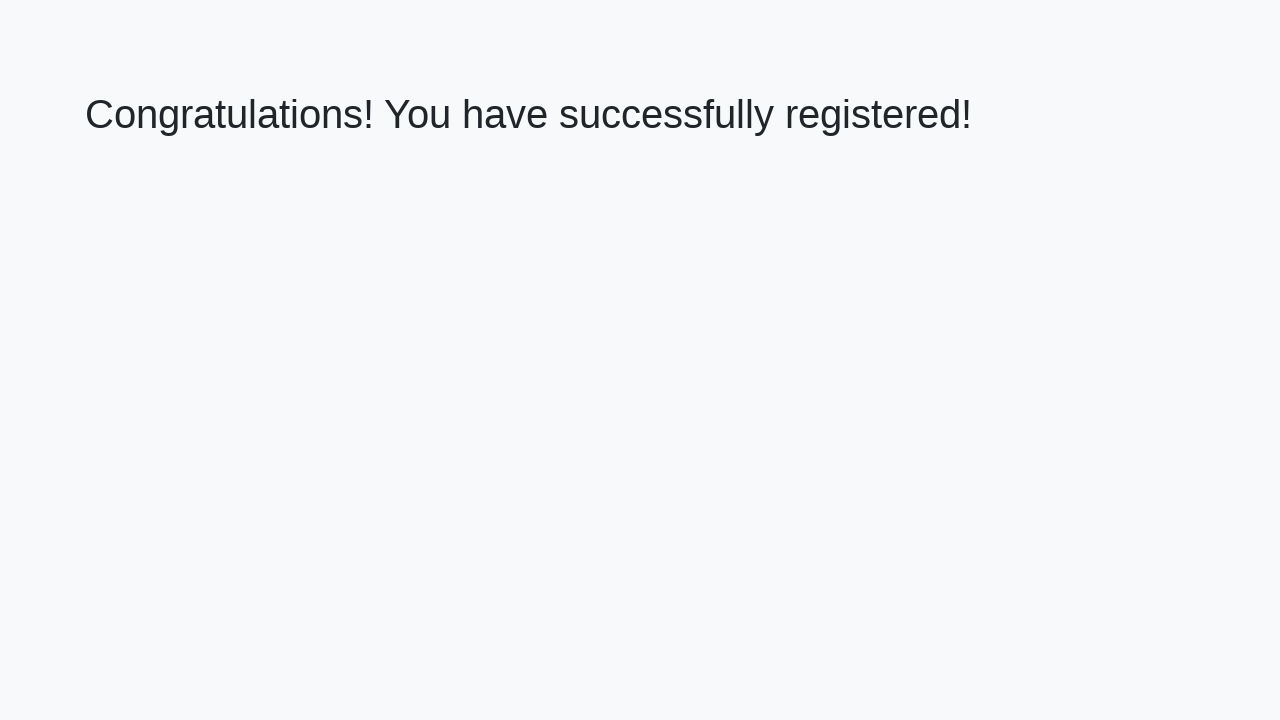